Tests calculator addition by entering 5 and 10, selecting sum operation, and verifying the result is 15

Starting URL: https://calculatorhtml.onrender.com/

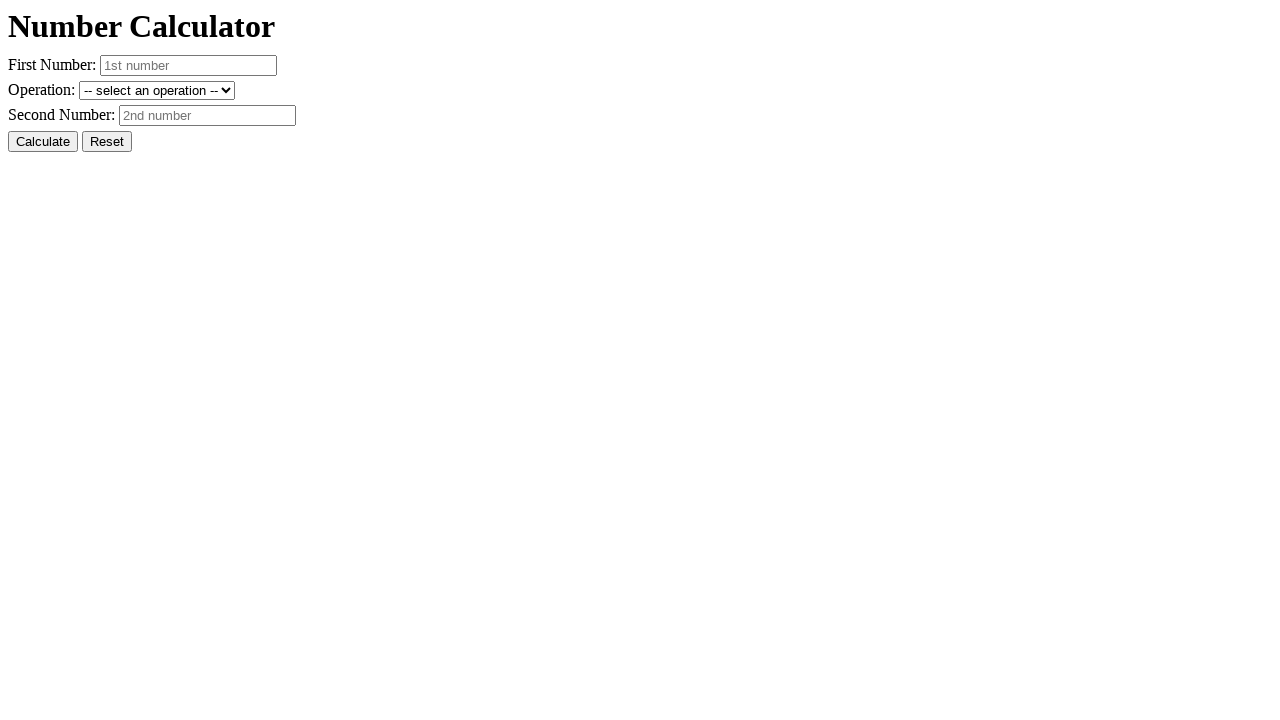

Clicked reset button to clear previous values at (107, 142) on #resetButton
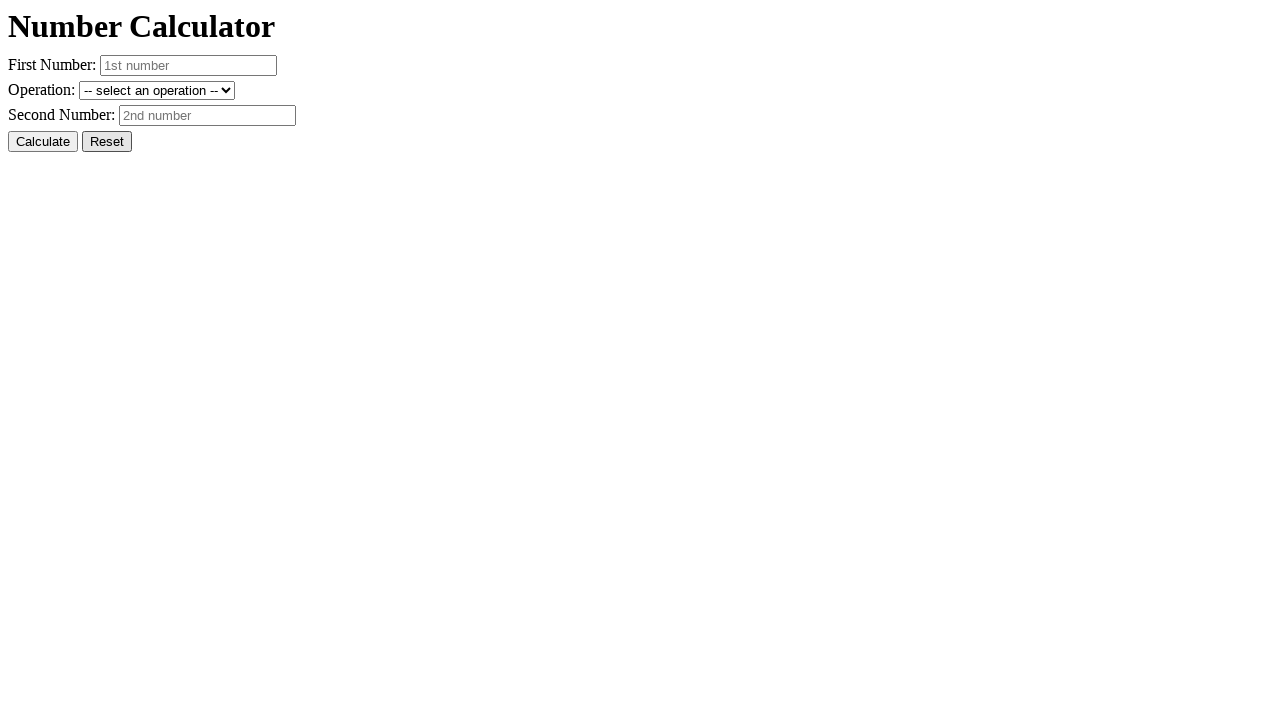

Entered 5 in the first number field on #number1
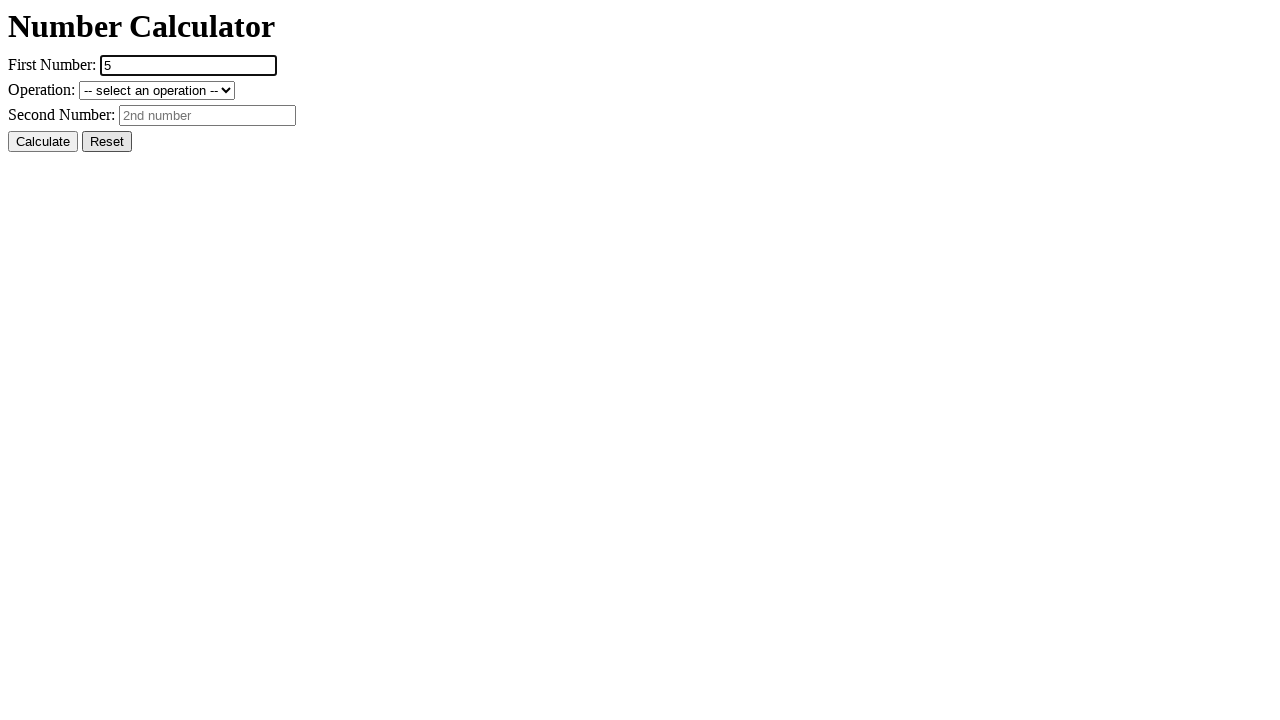

Entered 10 in the second number field on #number2
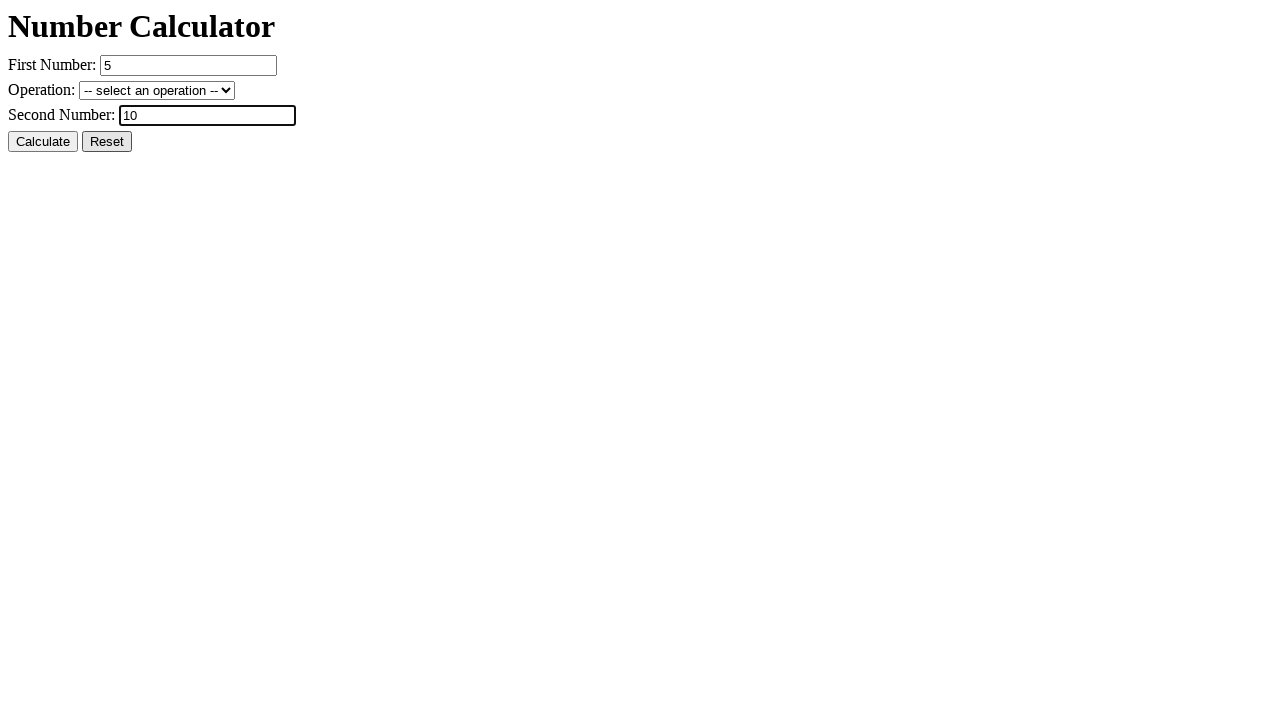

Selected addition (sum) operation on #operation
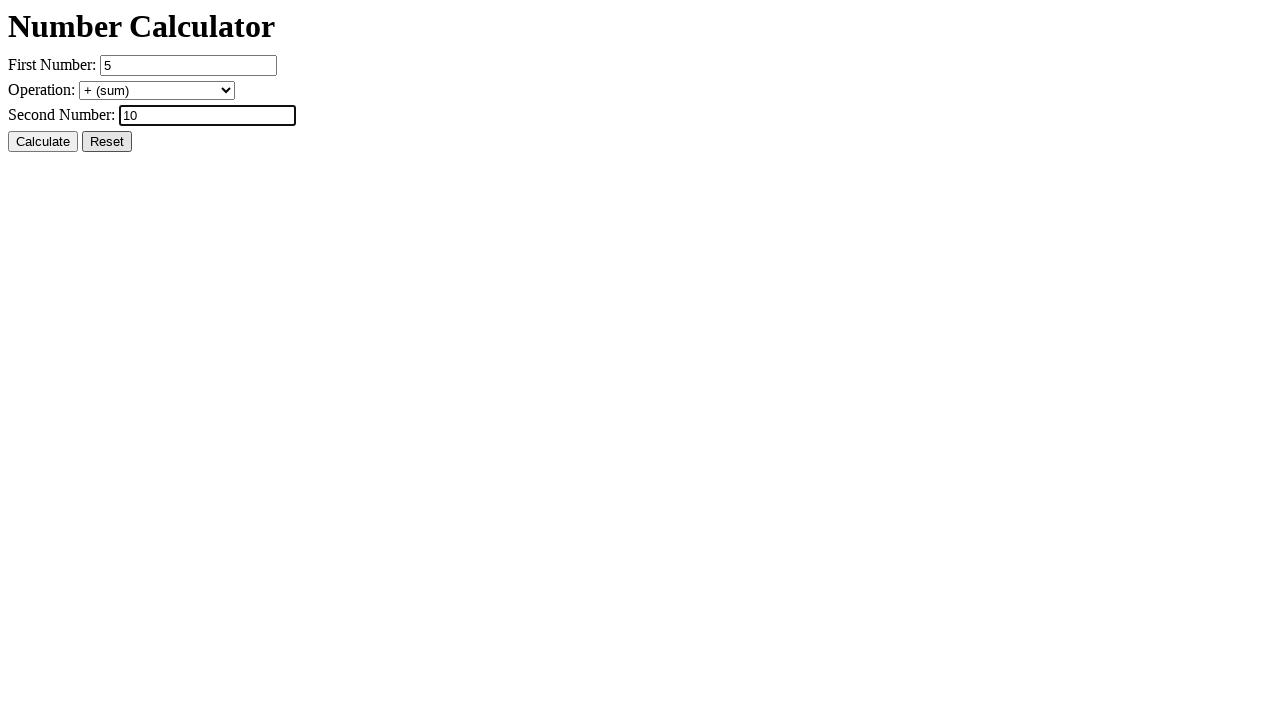

Clicked calculate button to compute the sum at (43, 142) on #calcButton
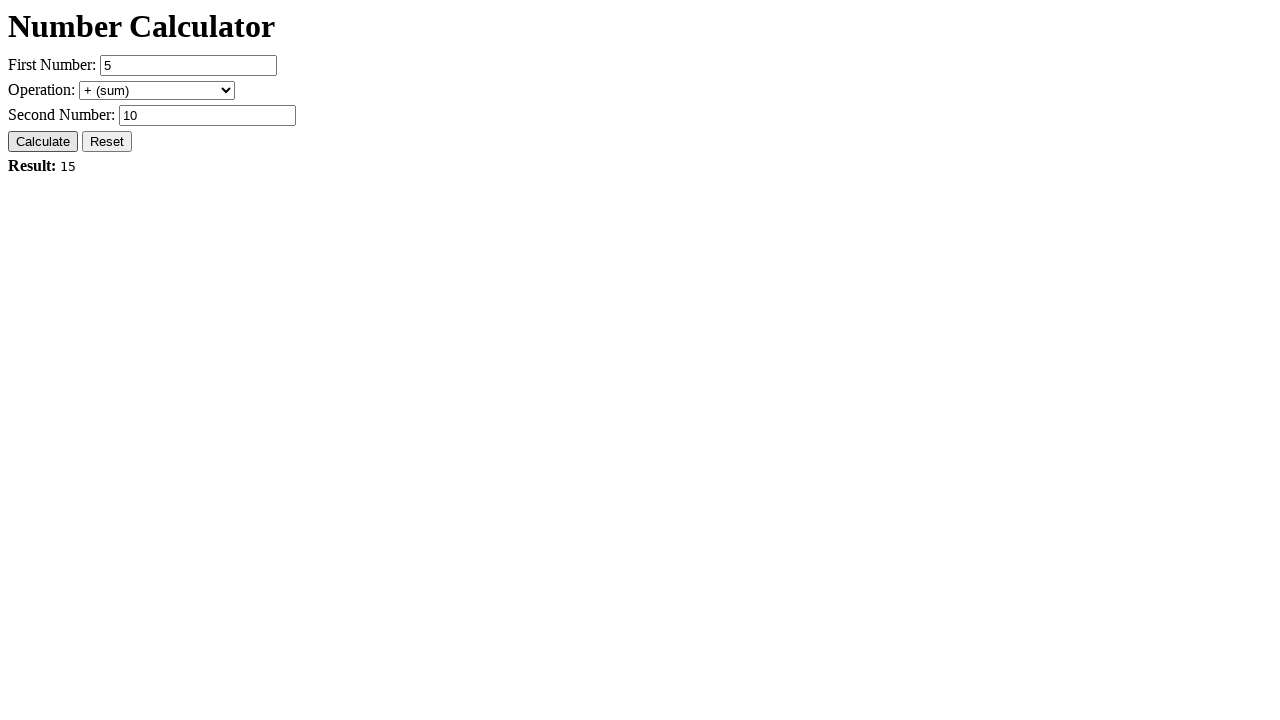

Result field loaded and displayed
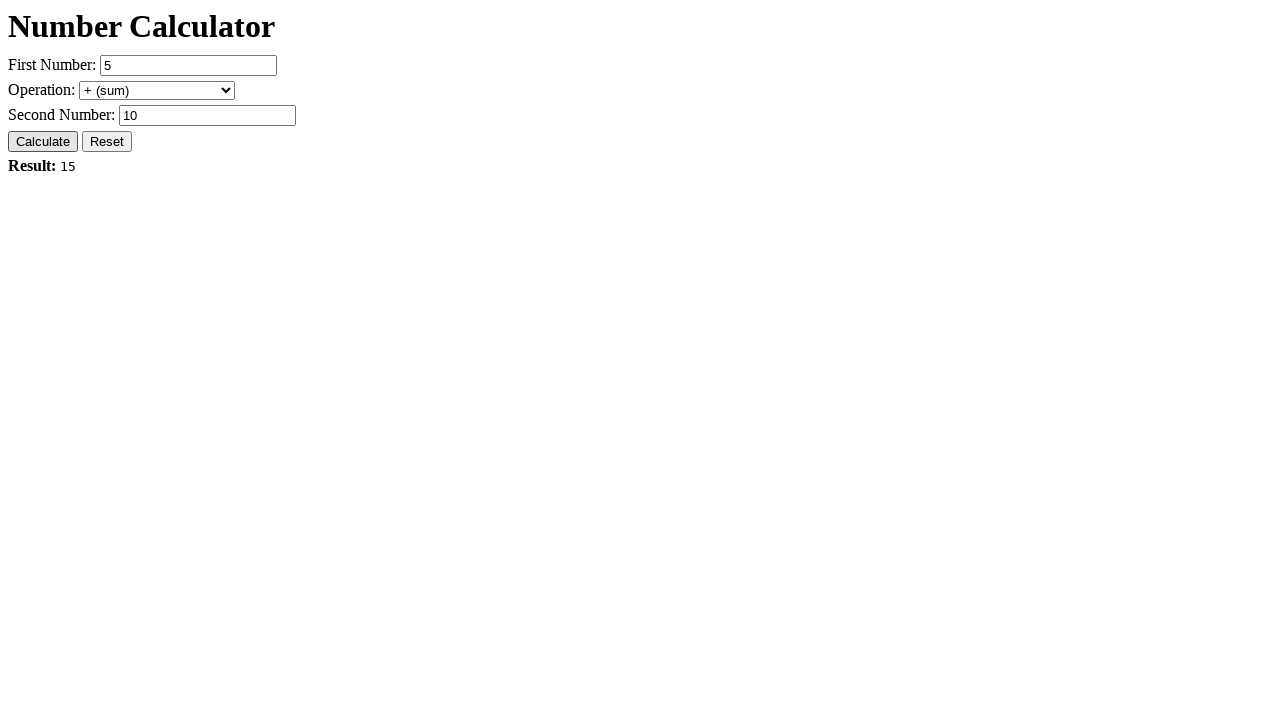

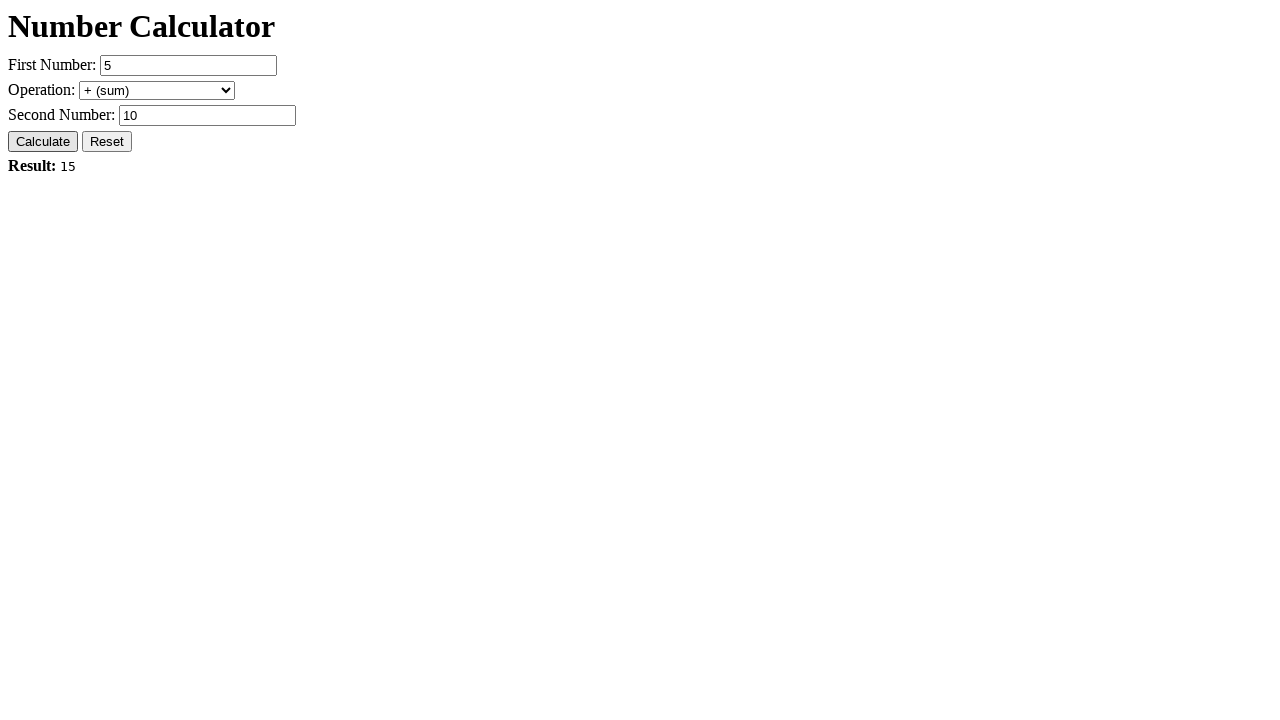